Tests the calculator's invalid input handling by entering 'invalid' as the first number and verifying the error message

Starting URL: https://calculatorhtml.onrender.com/

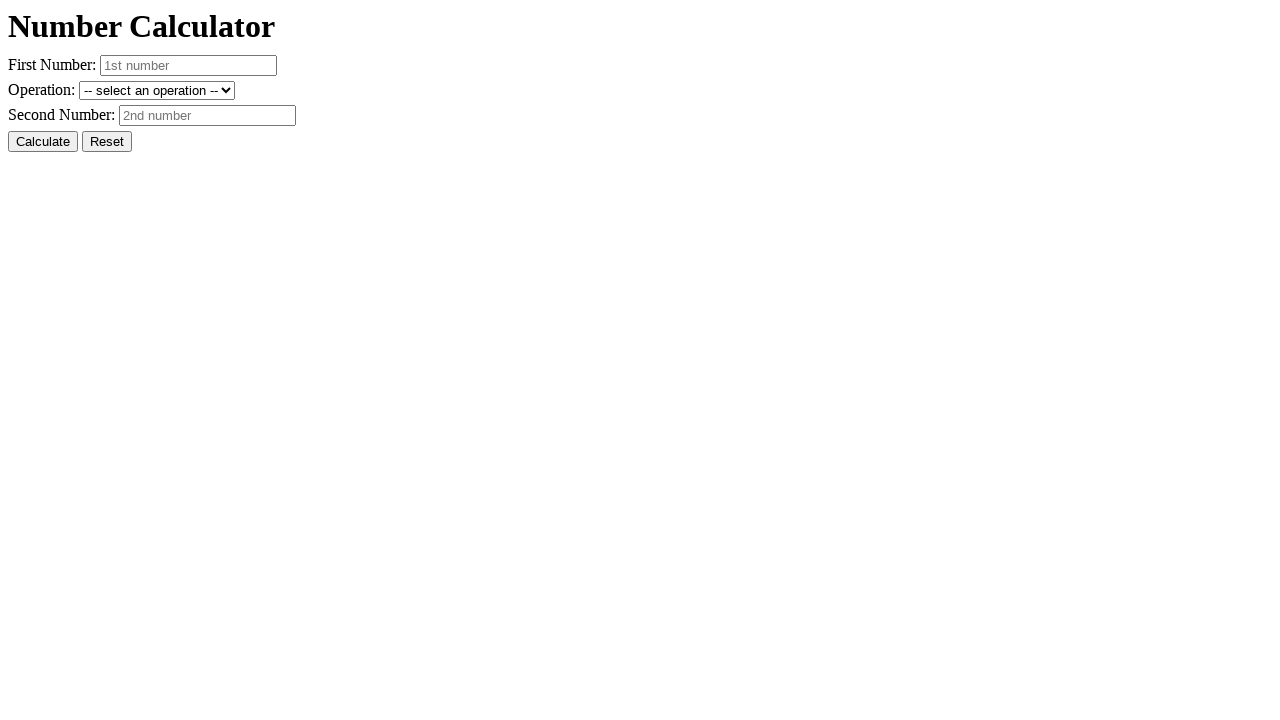

Clicked reset button to clear any previous values at (107, 142) on #resetButton
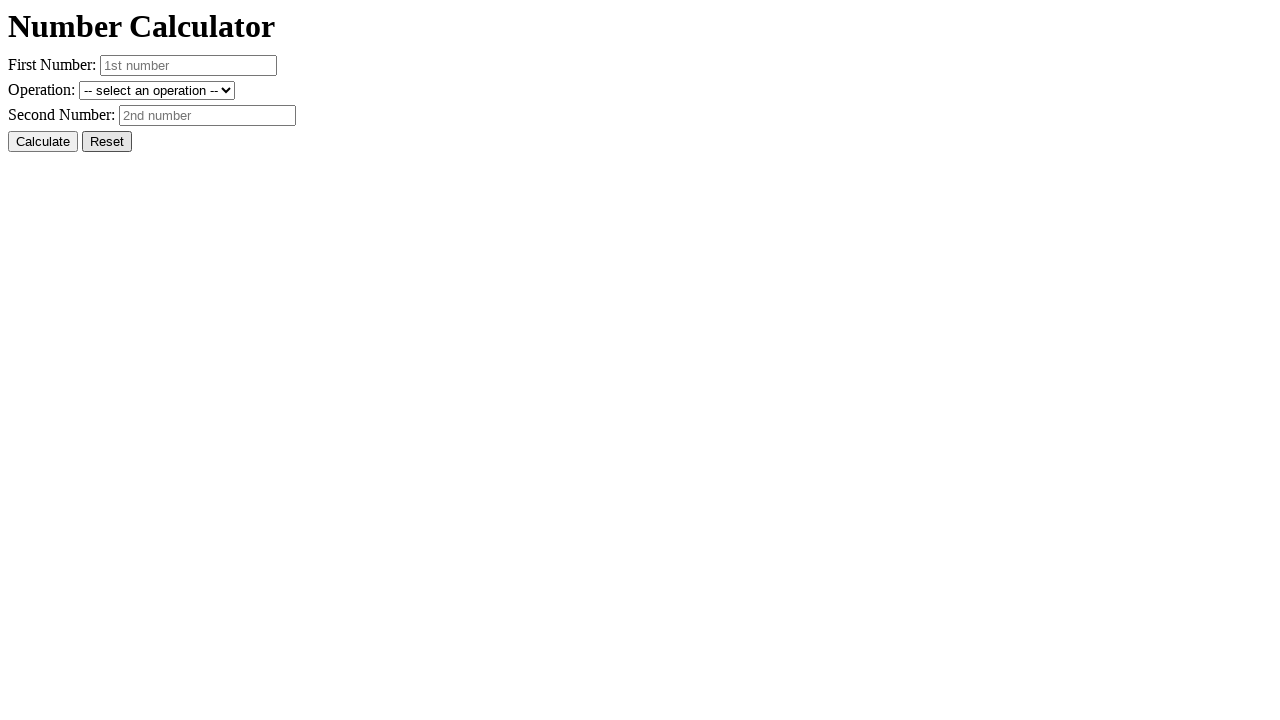

Entered 'invalid' as the first number on #number1
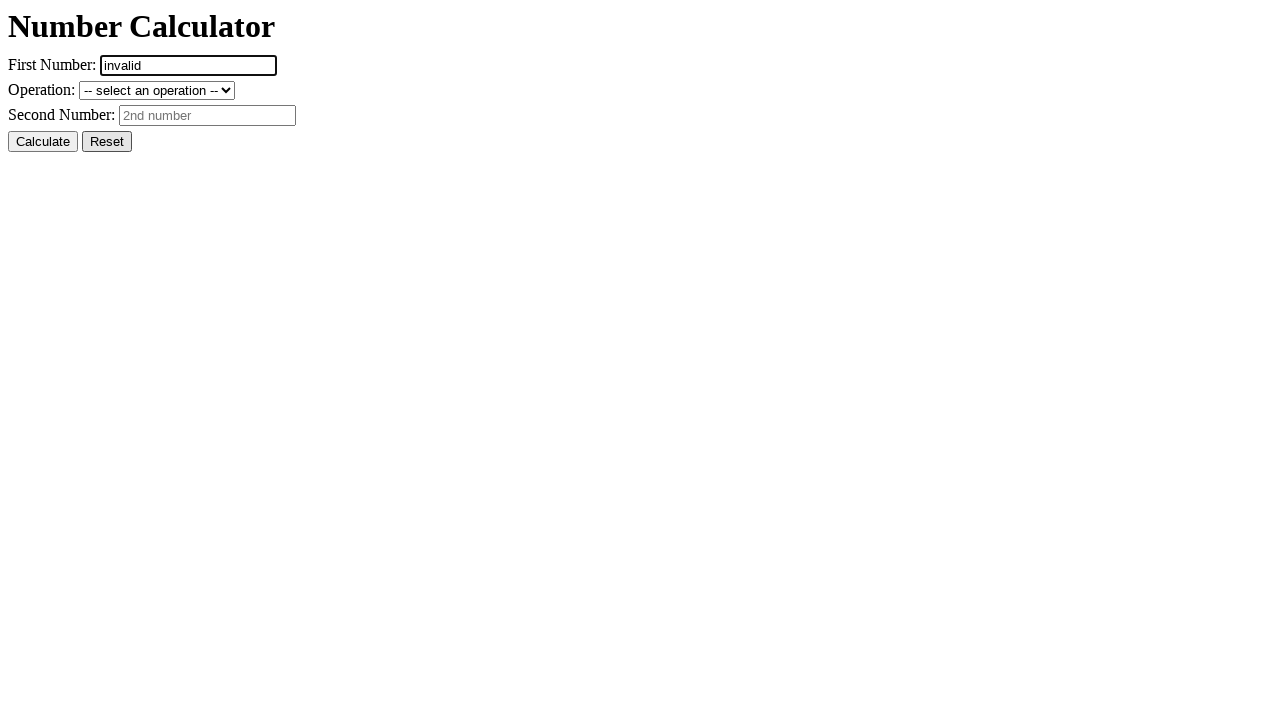

Entered '10' as the second number on #number2
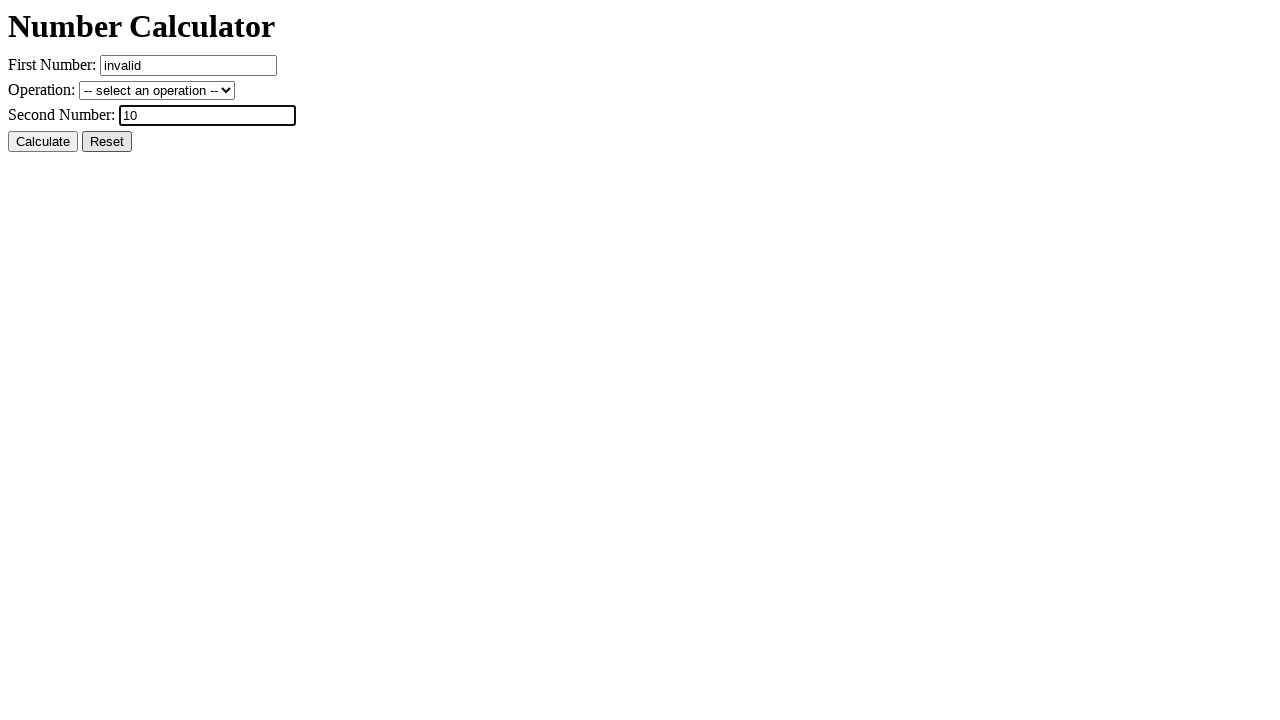

Selected addition operation from dropdown on #operation
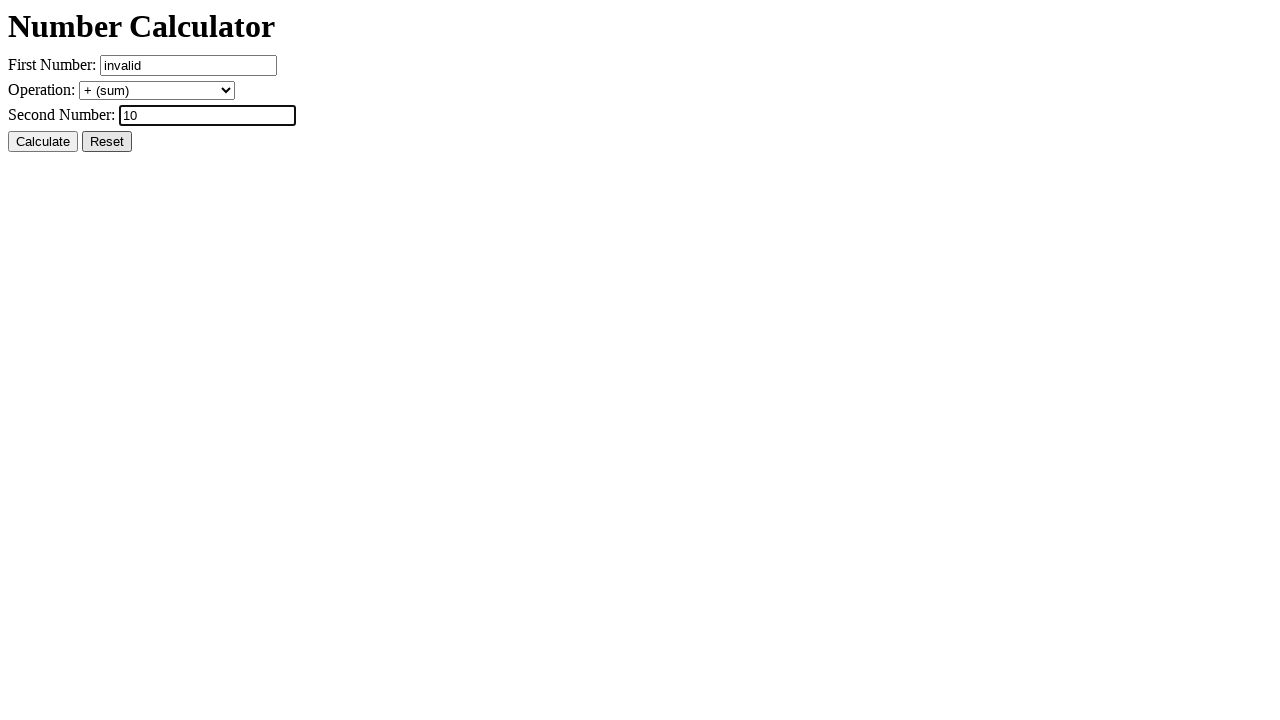

Clicked calculate button at (43, 142) on #calcButton
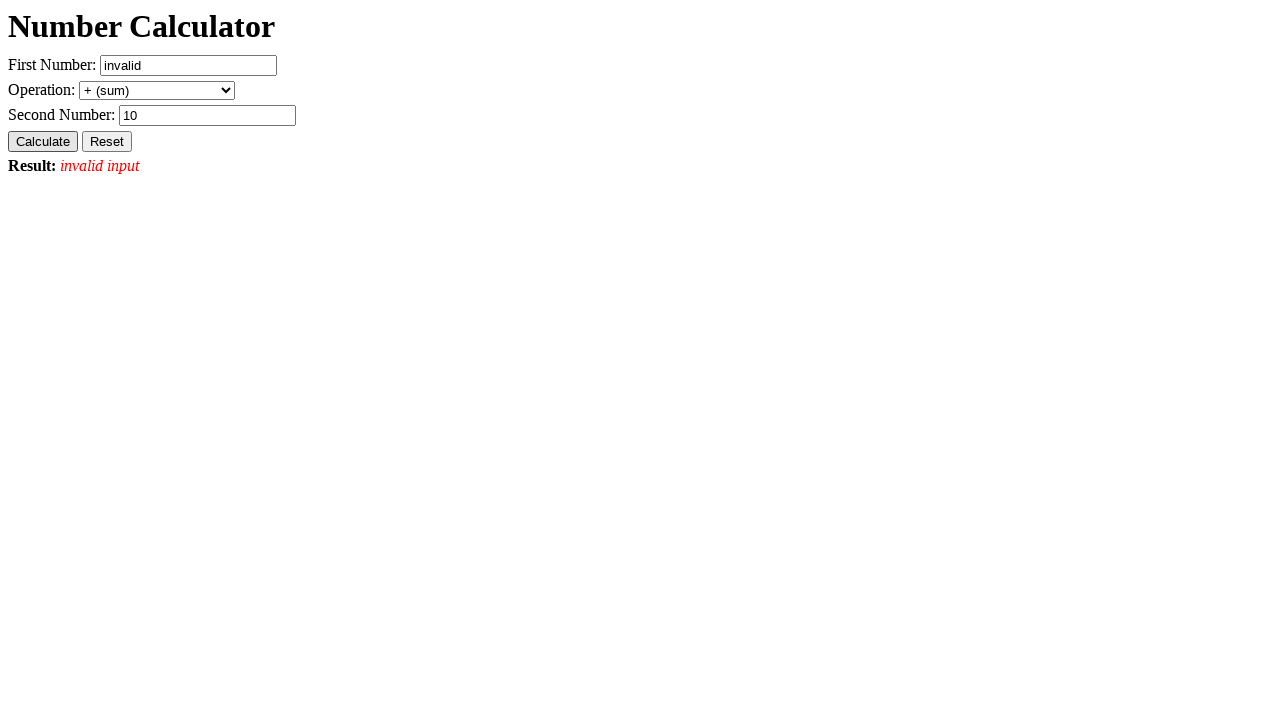

Verified error message 'Result: invalid input' is displayed
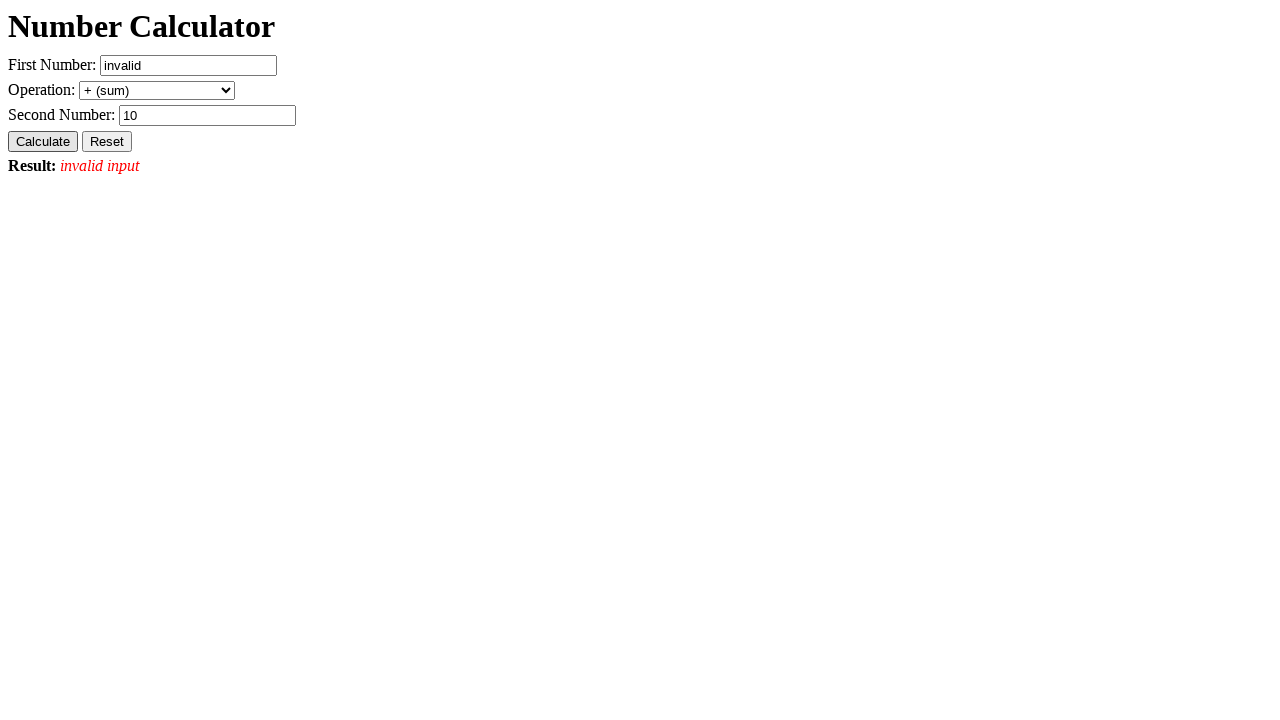

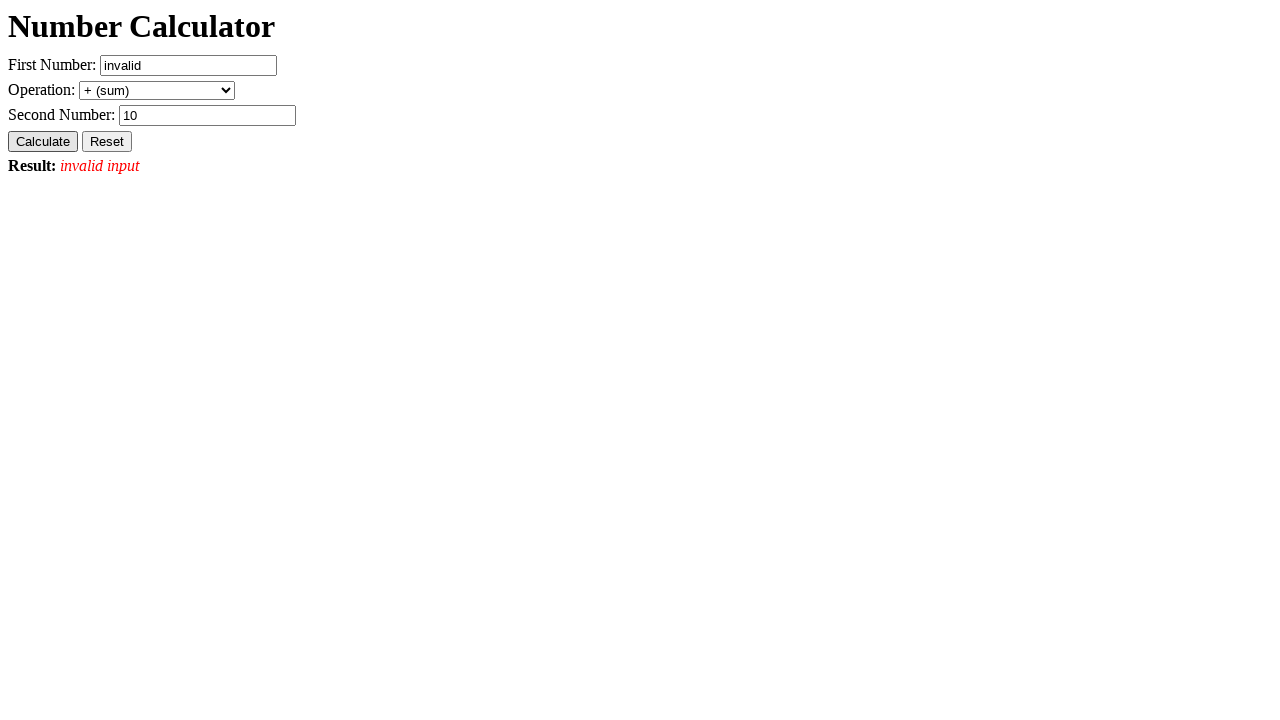